Tests form automation on DemoQA practice form by filling fields, selecting hobbies checkboxes, and submitting the form using JavaScript executor and regular Selenium methods

Starting URL: https://demoqa.com/automation-practice-form

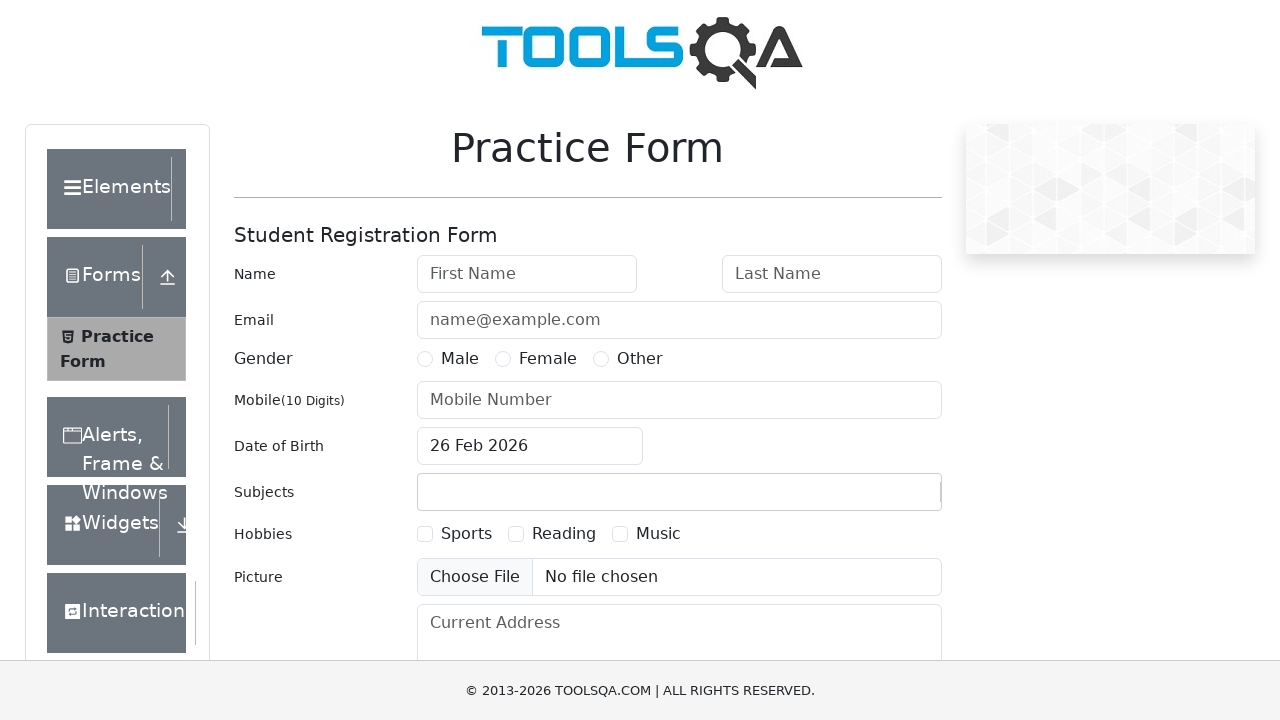

Filled first name field with 'Victor' using JavaScript
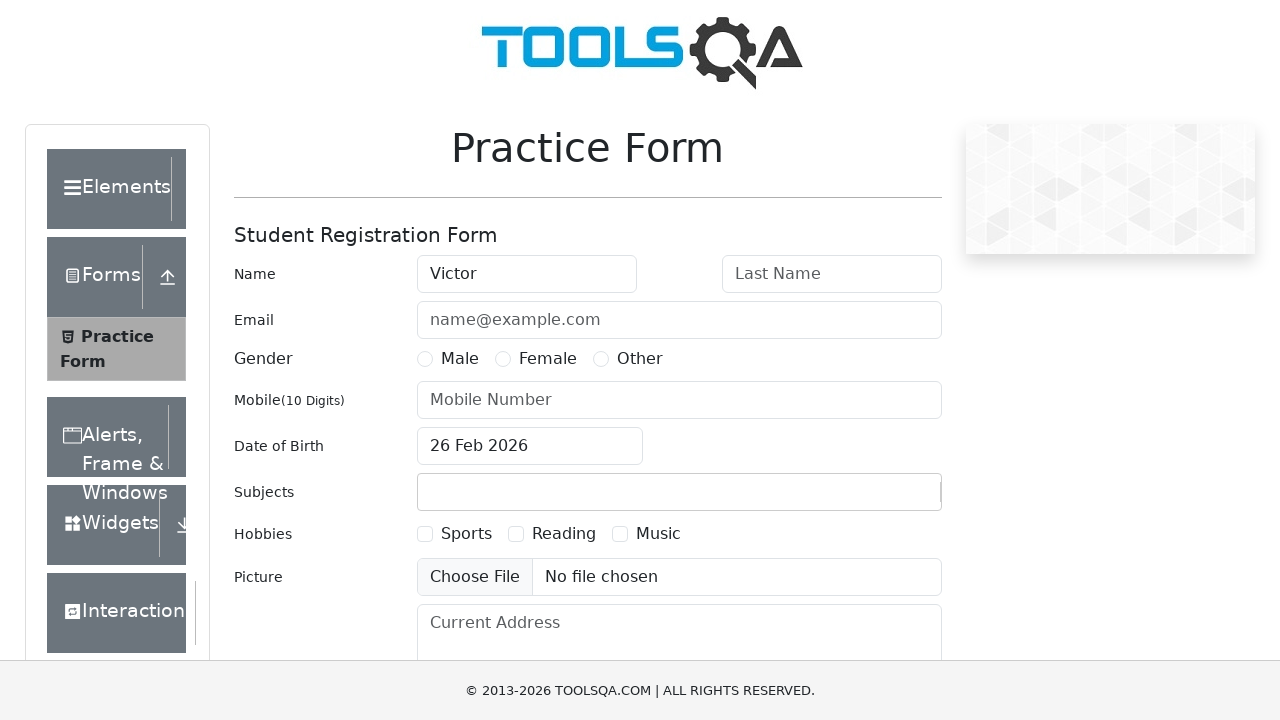

Scrolled down 400 pixels to view more form elements
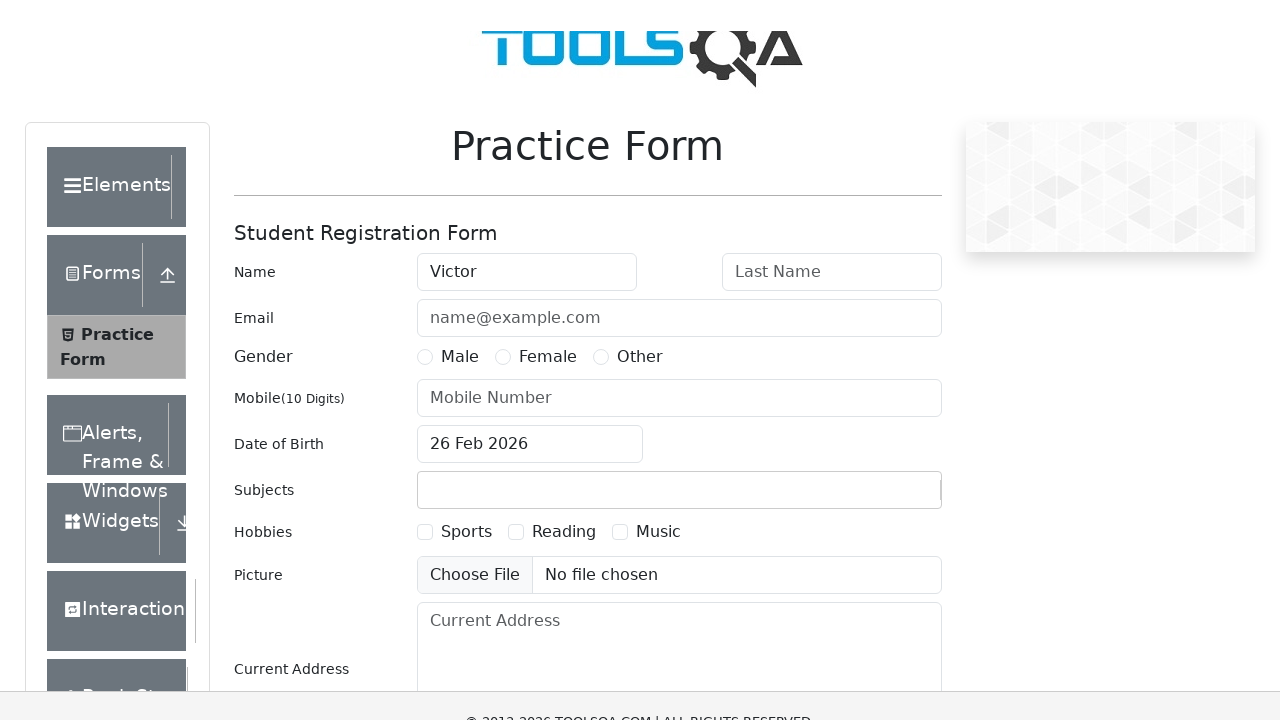

Clicked Sports hobby checkbox at (466, 206) on xpath=//div[@id='hobbiesWrapper']//div[2]//div[1]//label
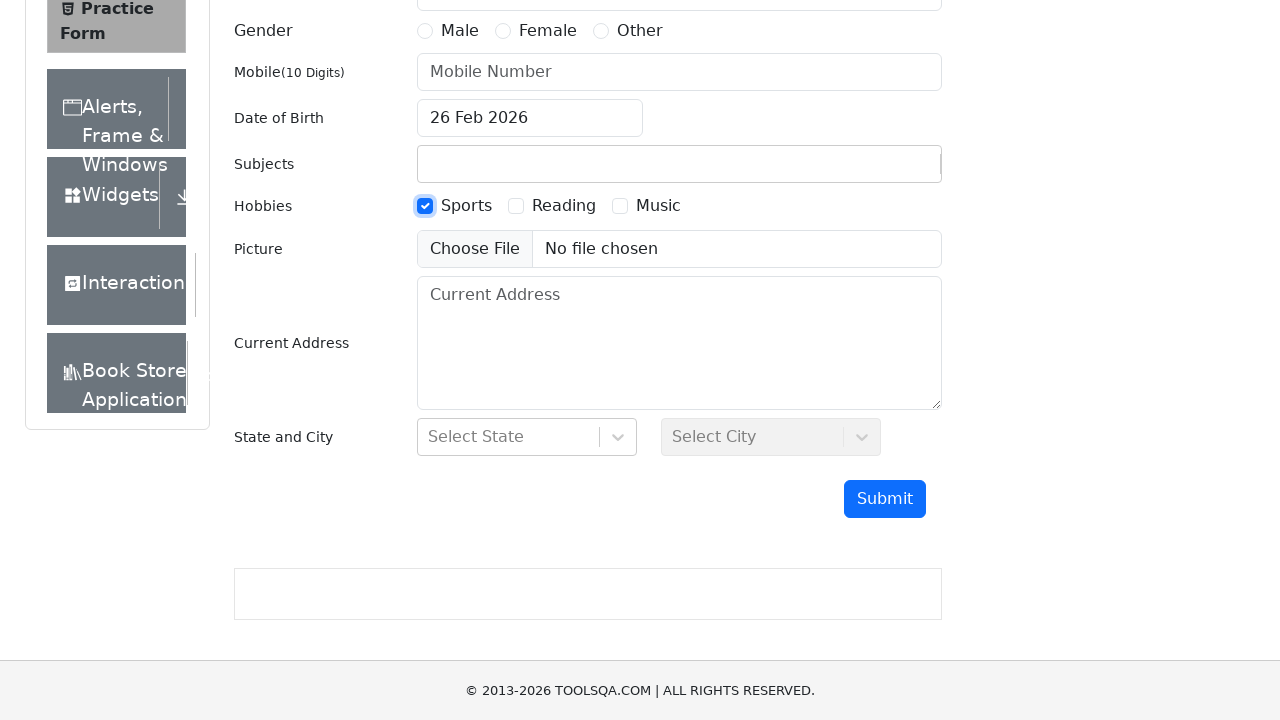

Unchecked Sports hobby checkbox using JavaScript
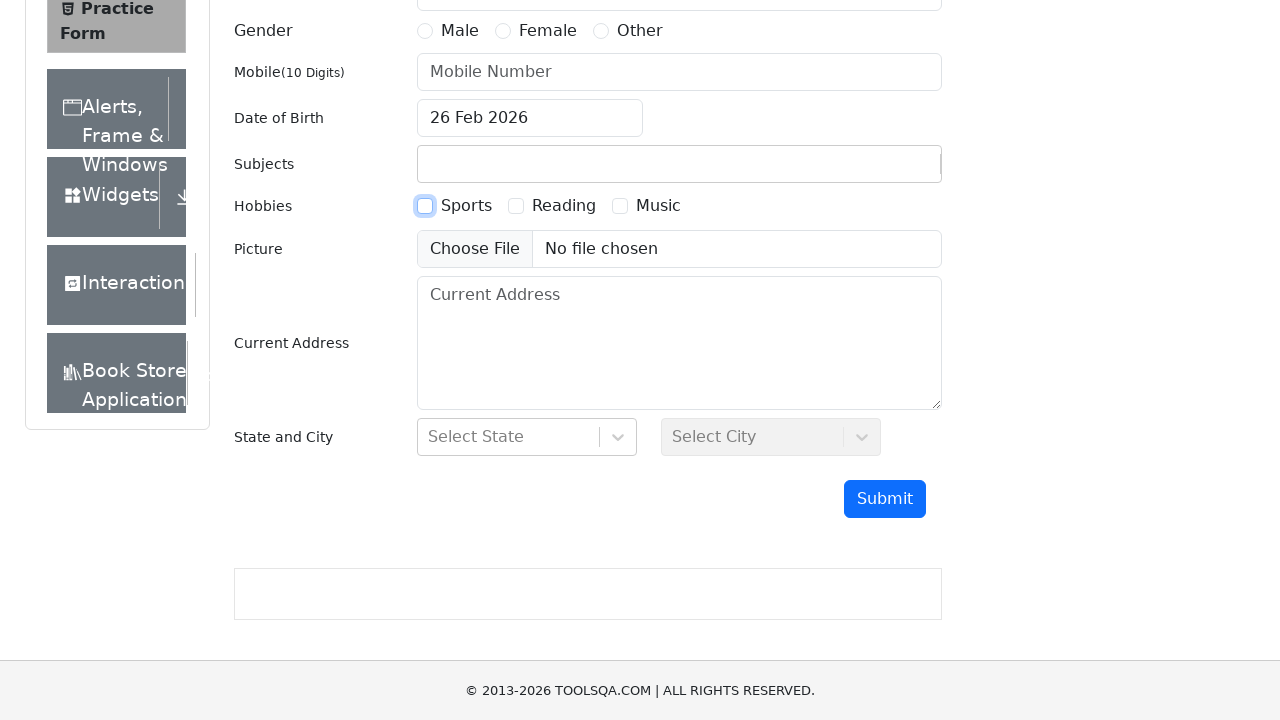

Checked Reading hobby checkbox using JavaScript
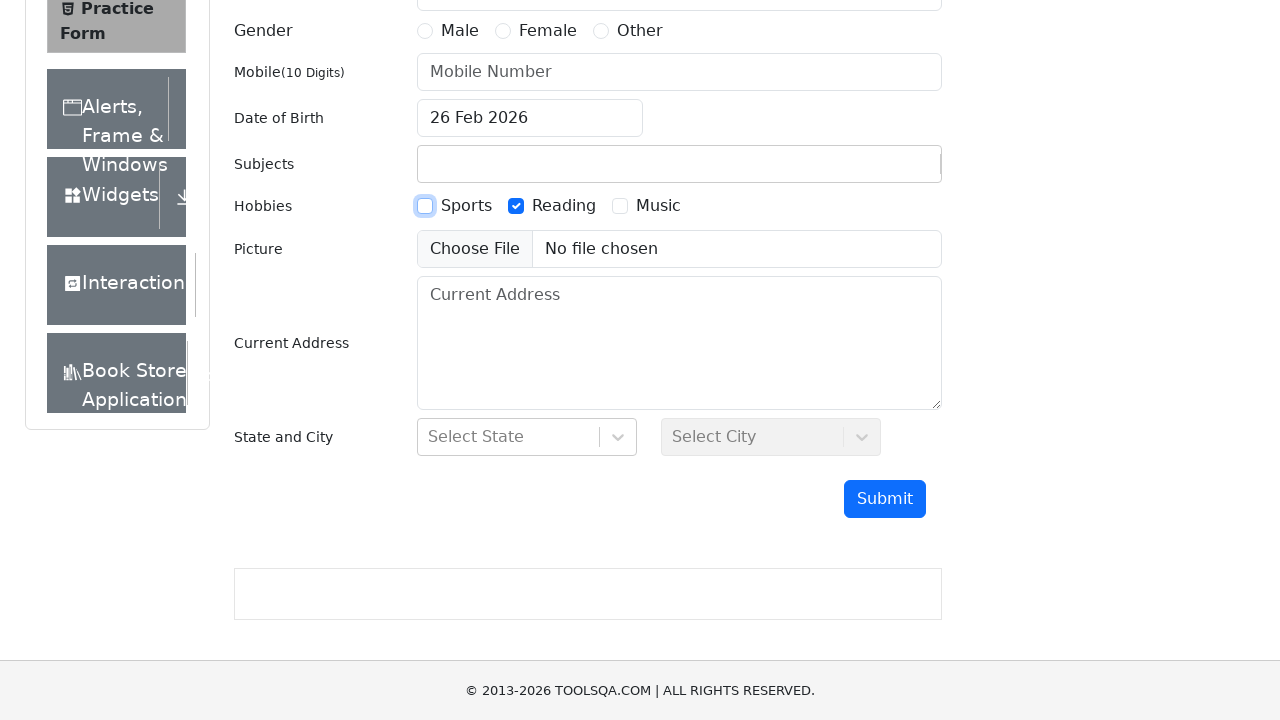

Submitted the form using JavaScript
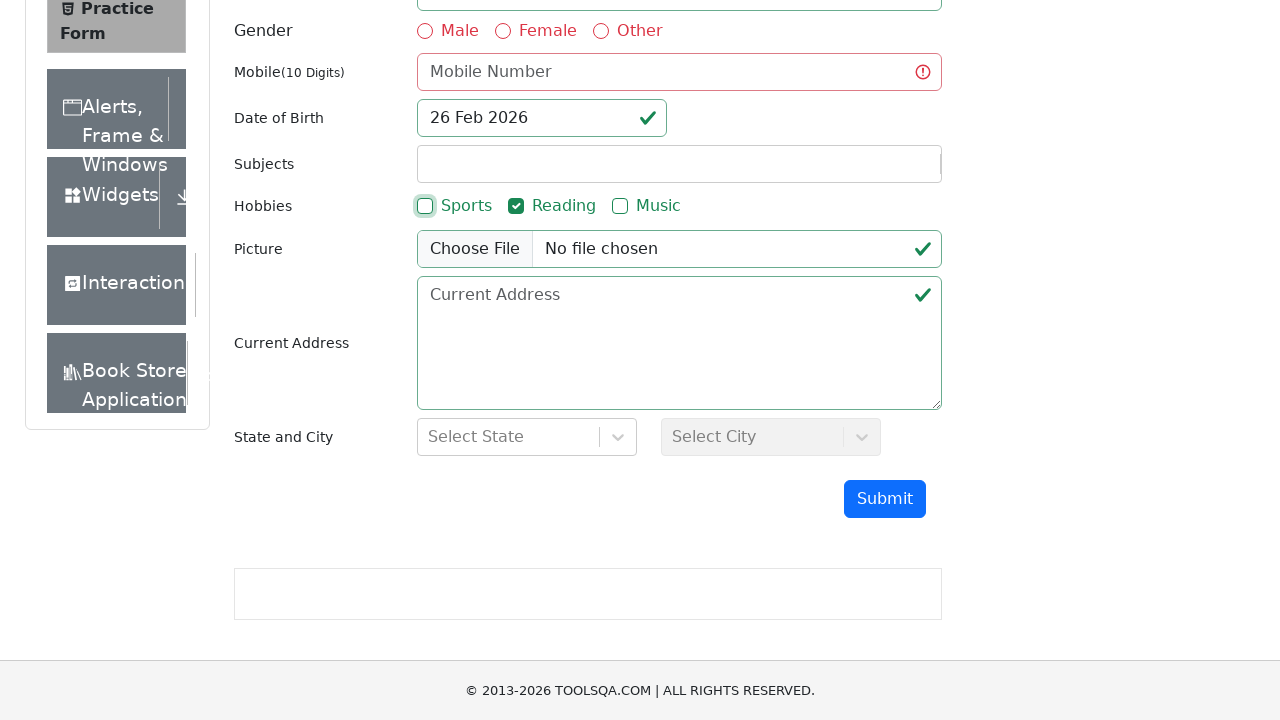

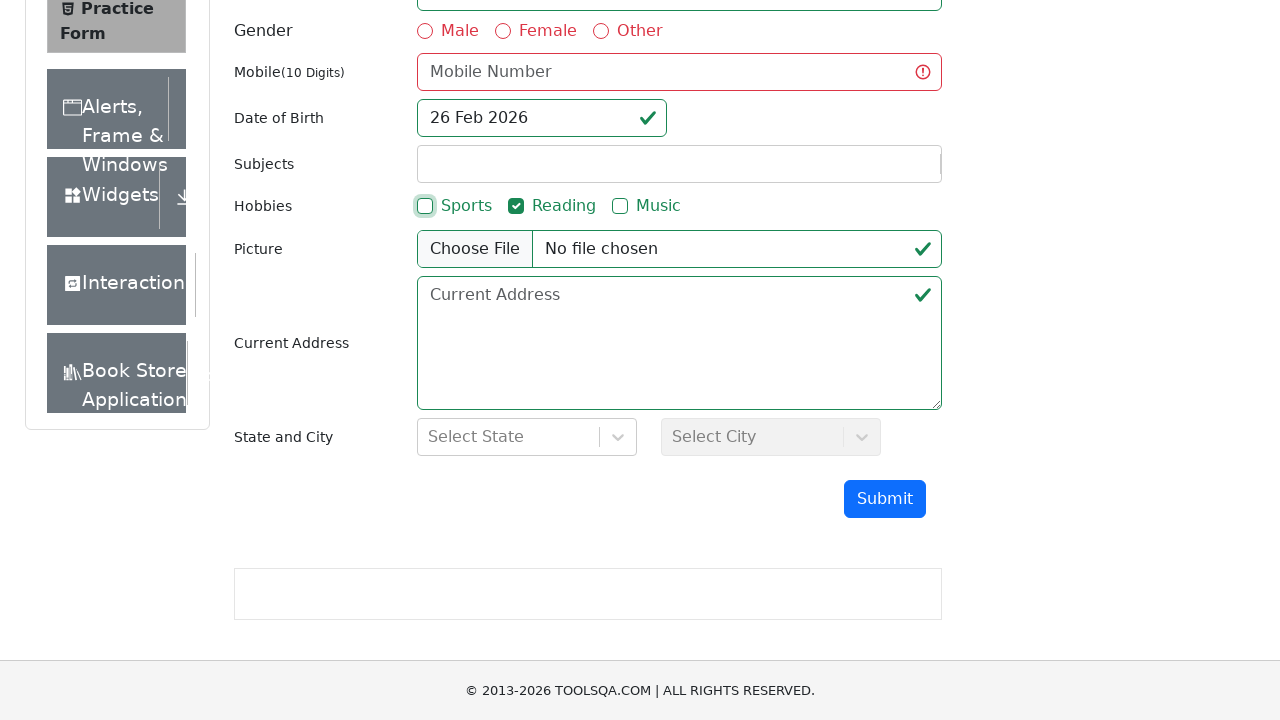